Tests the search/filter functionality on a web table by entering "Rice" in the search field and verifying that all displayed results contain the search term.

Starting URL: https://rahulshettyacademy.com/greenkart/#/offers

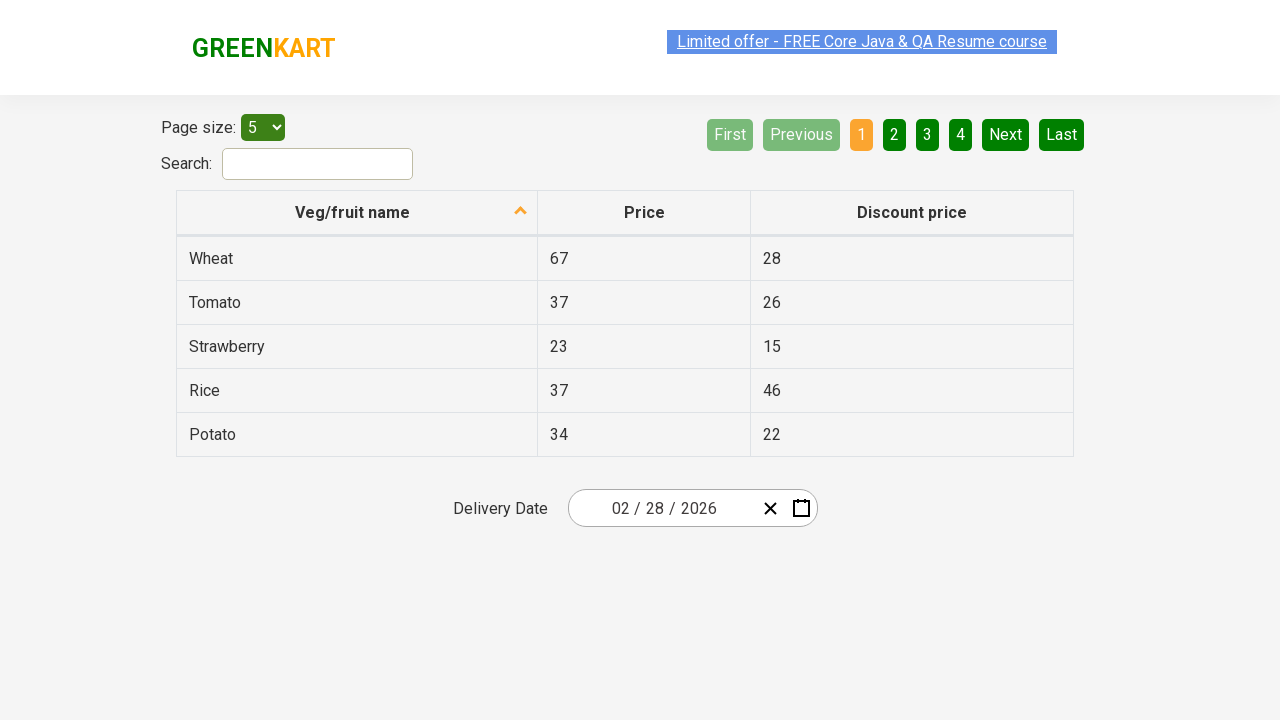

Filled search field with 'Rice' on #search-field
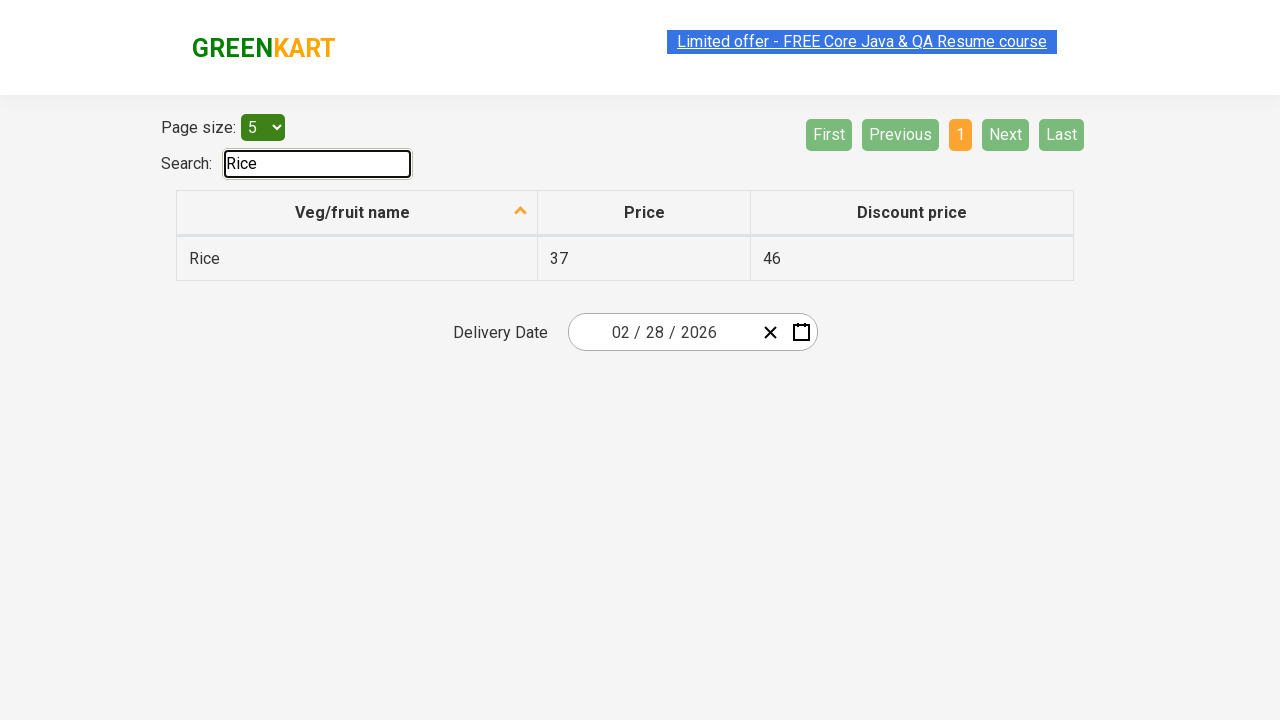

Waited for table to update with filtered results
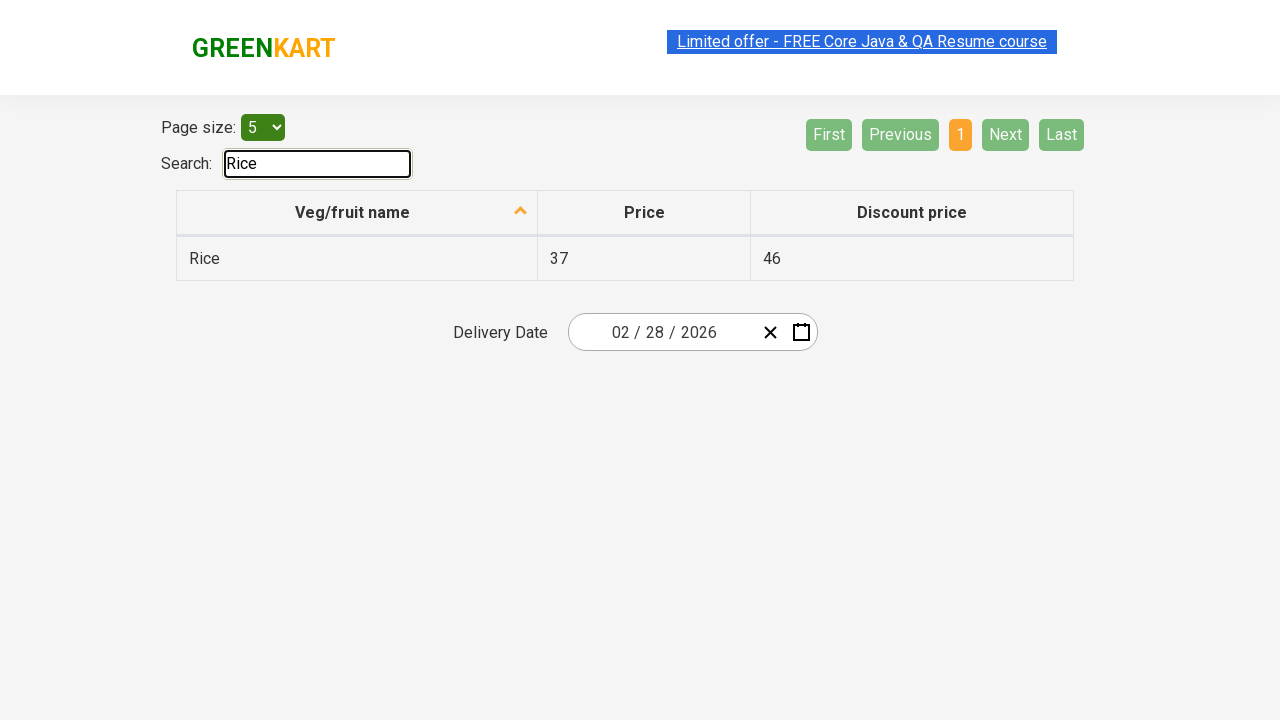

Retrieved all veggie names from table's first column
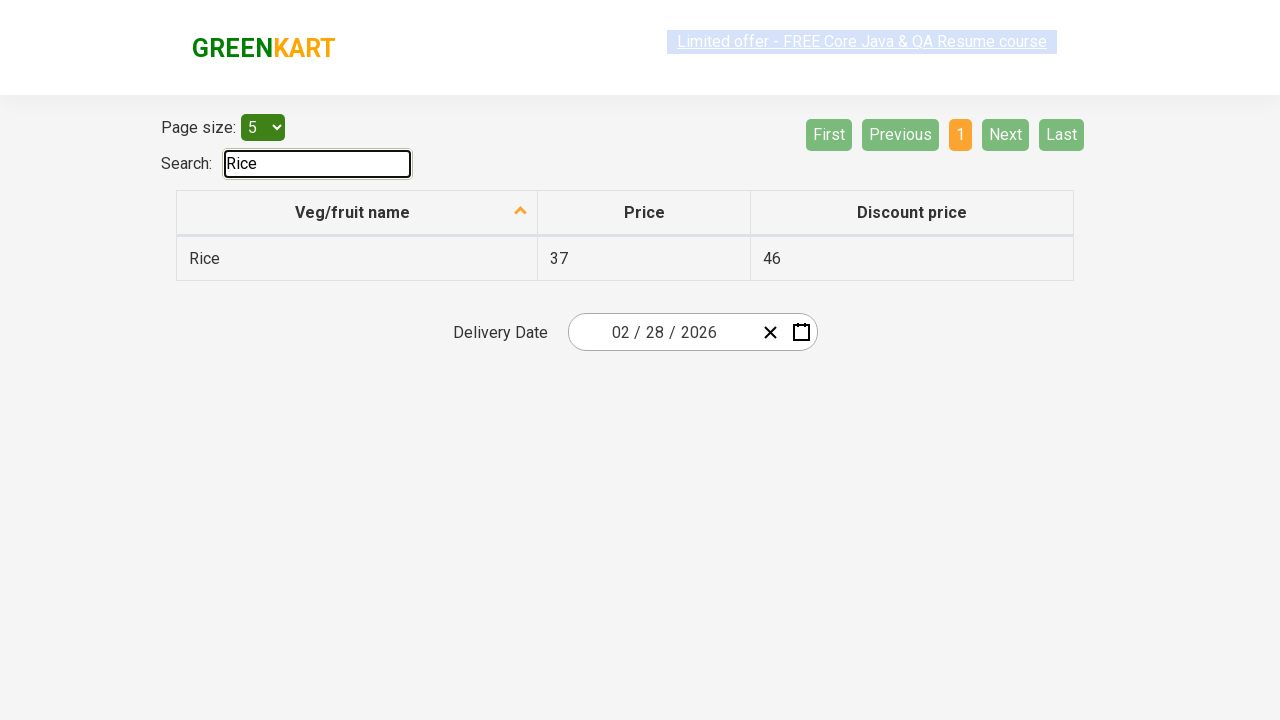

Verified 'Rice' contains 'Rice'
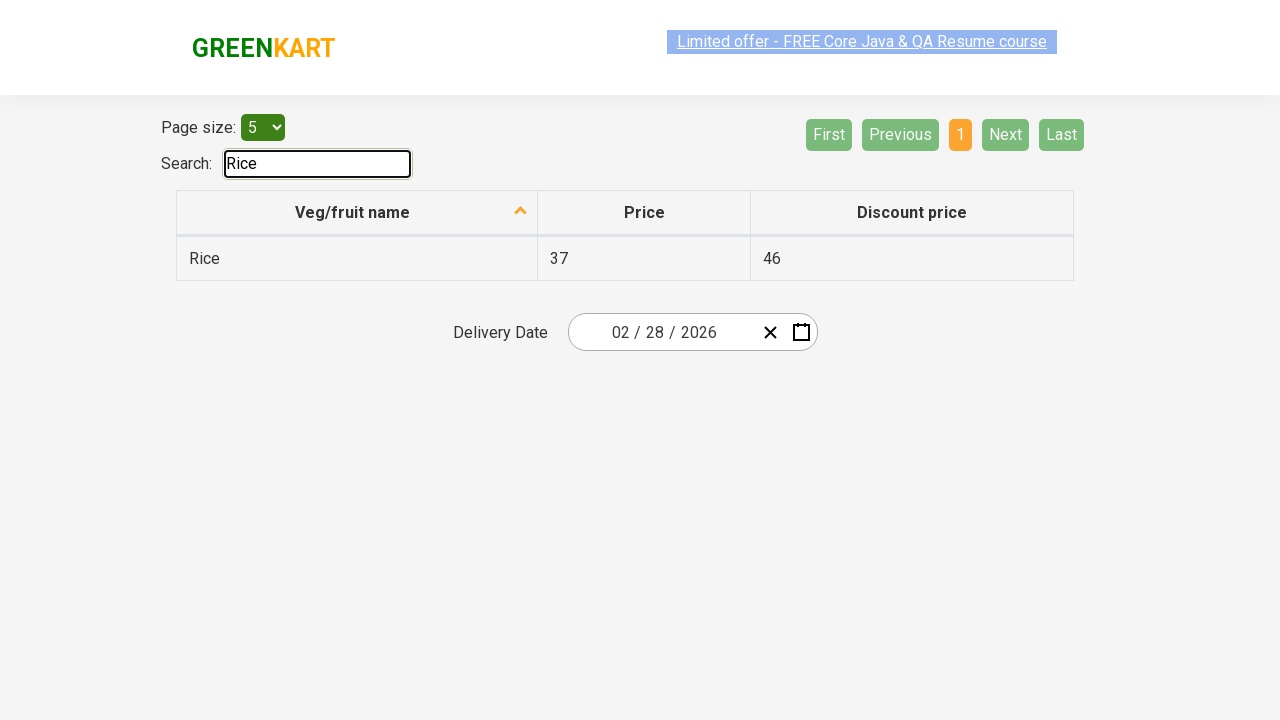

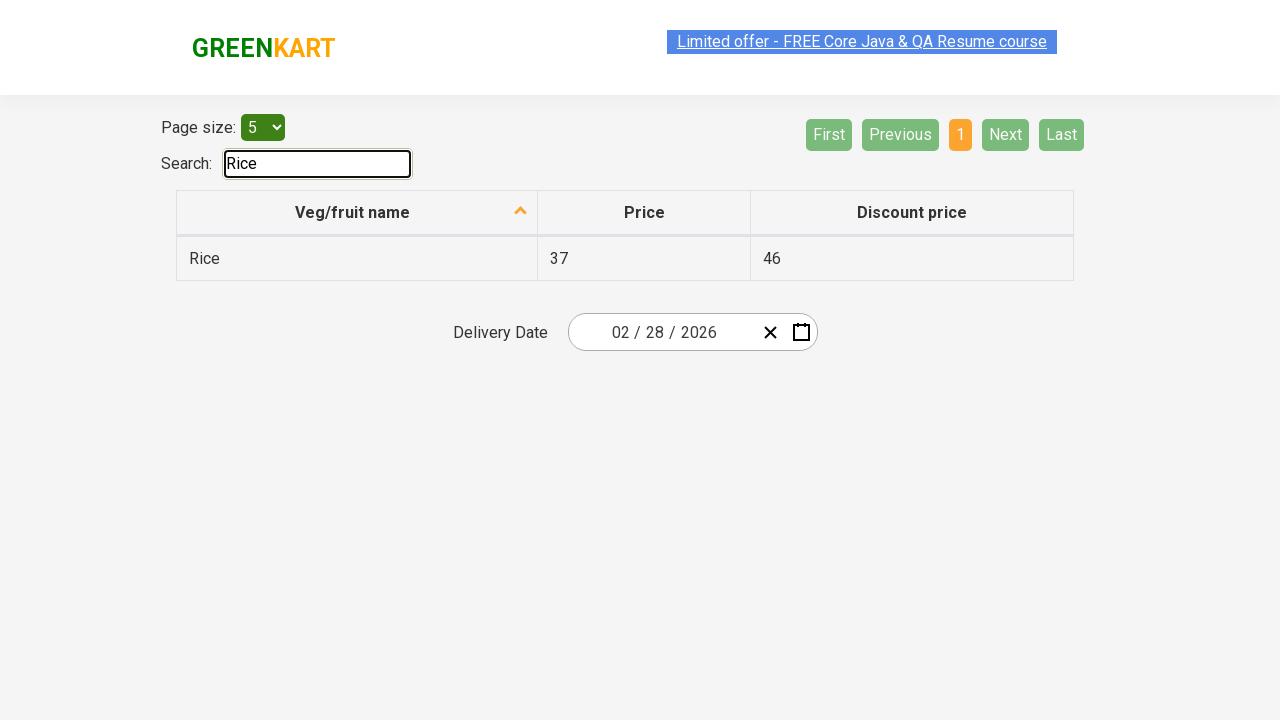